Tests the error icon element appears when invalid credentials are submitted

Starting URL: https://www.saucedemo.com

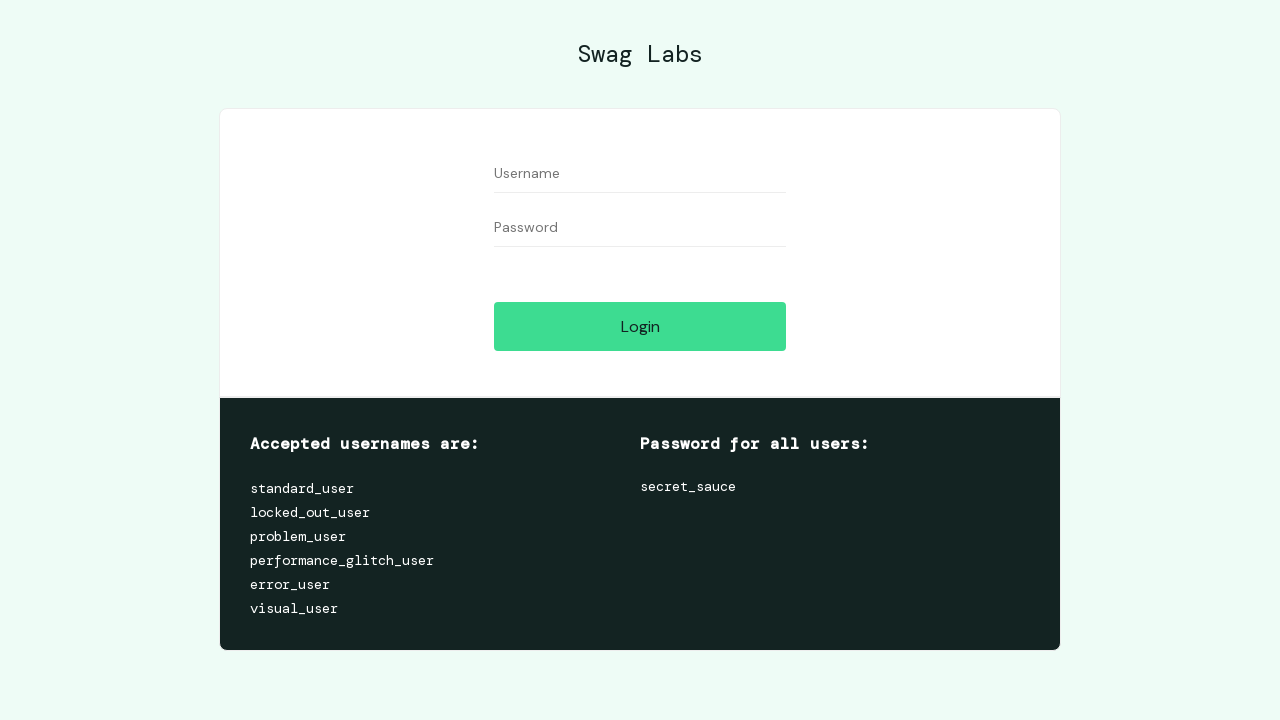

Username input field loaded
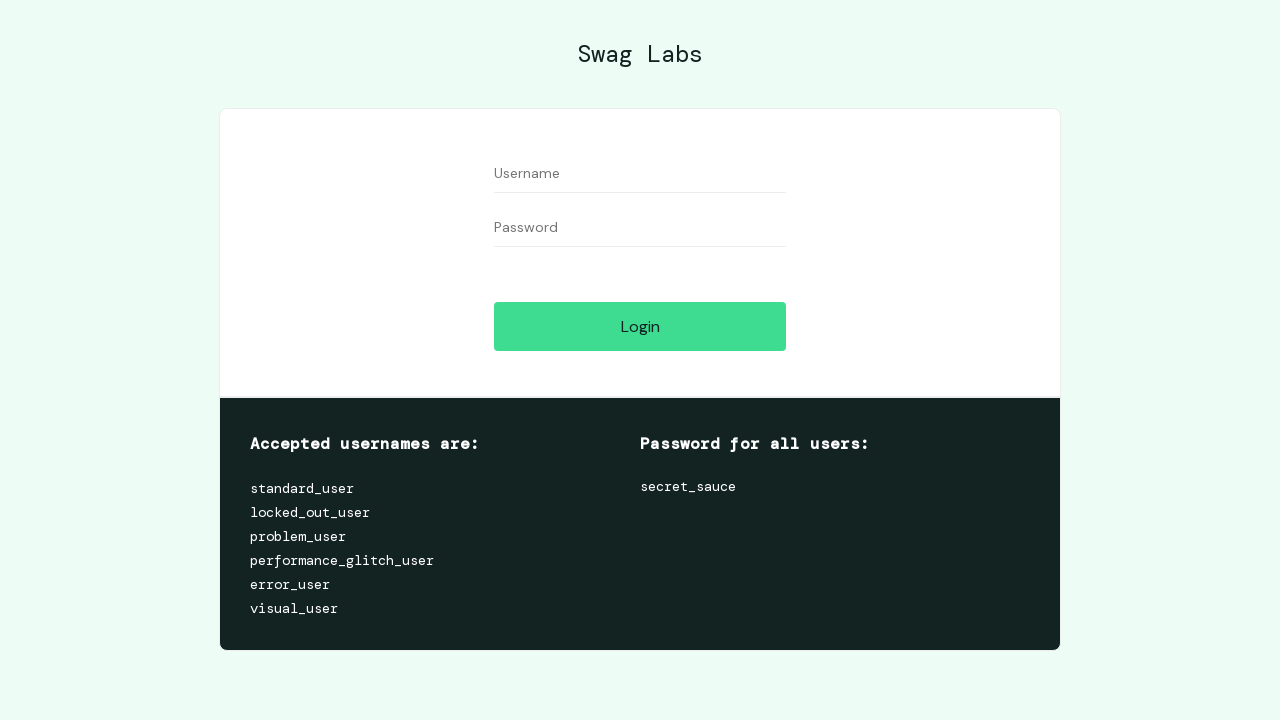

Password input field loaded
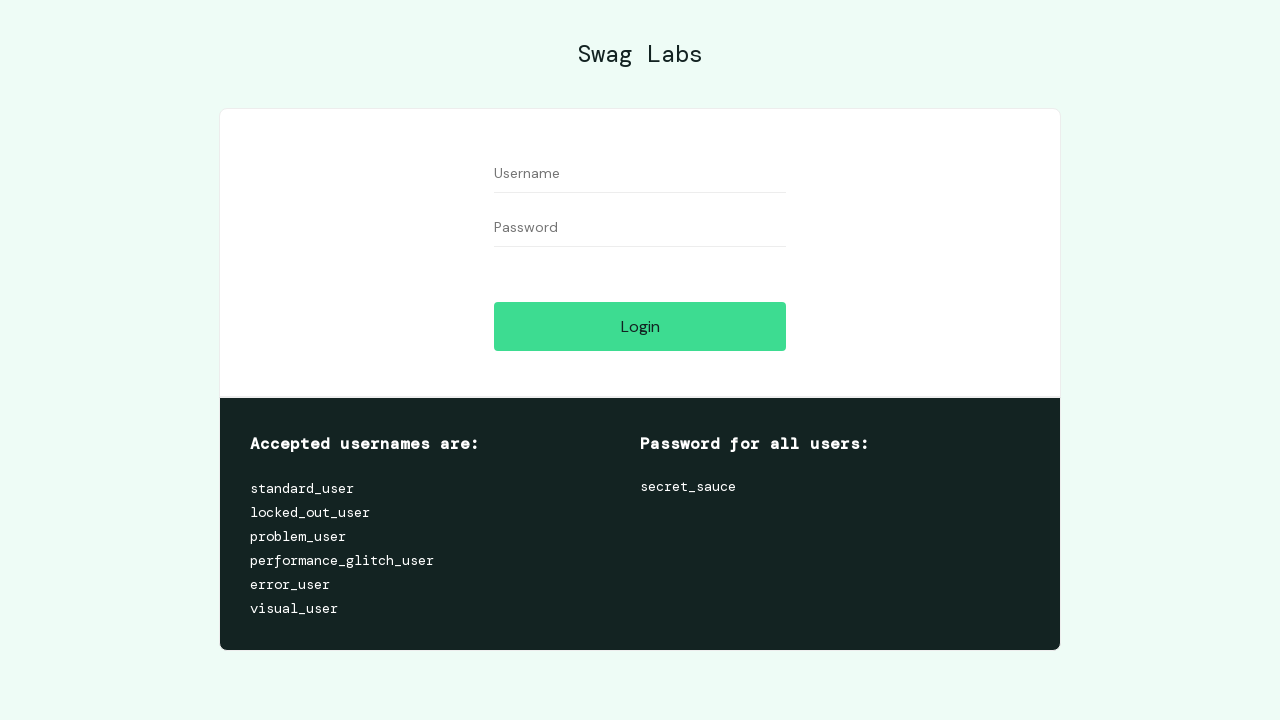

Filled username field with invalid credential '1' on #user-name
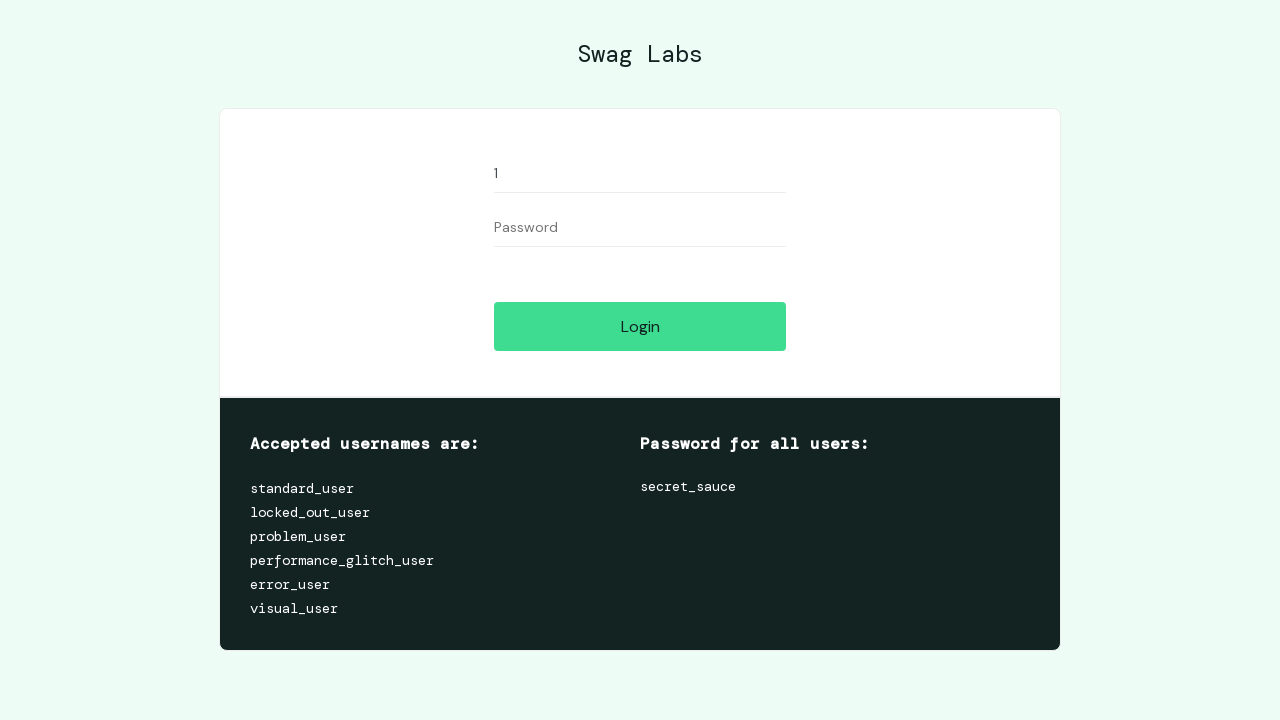

Filled password field with invalid credential '1' on #password
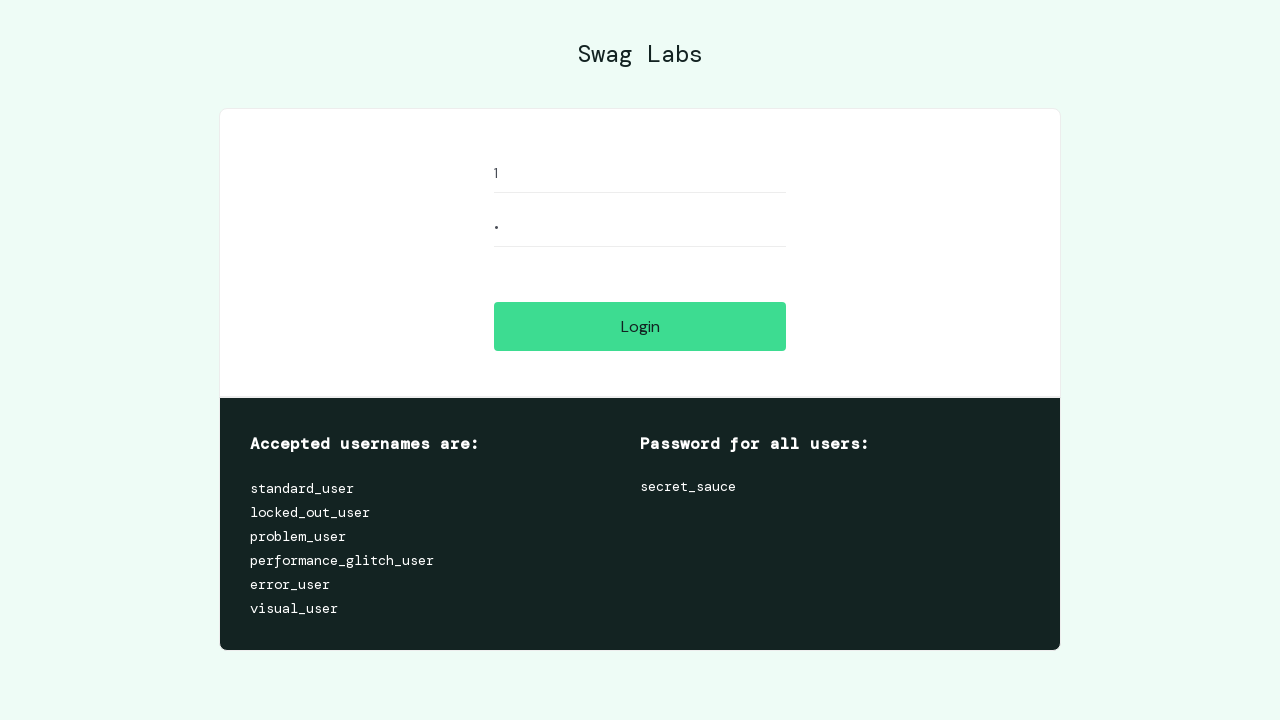

Login button loaded
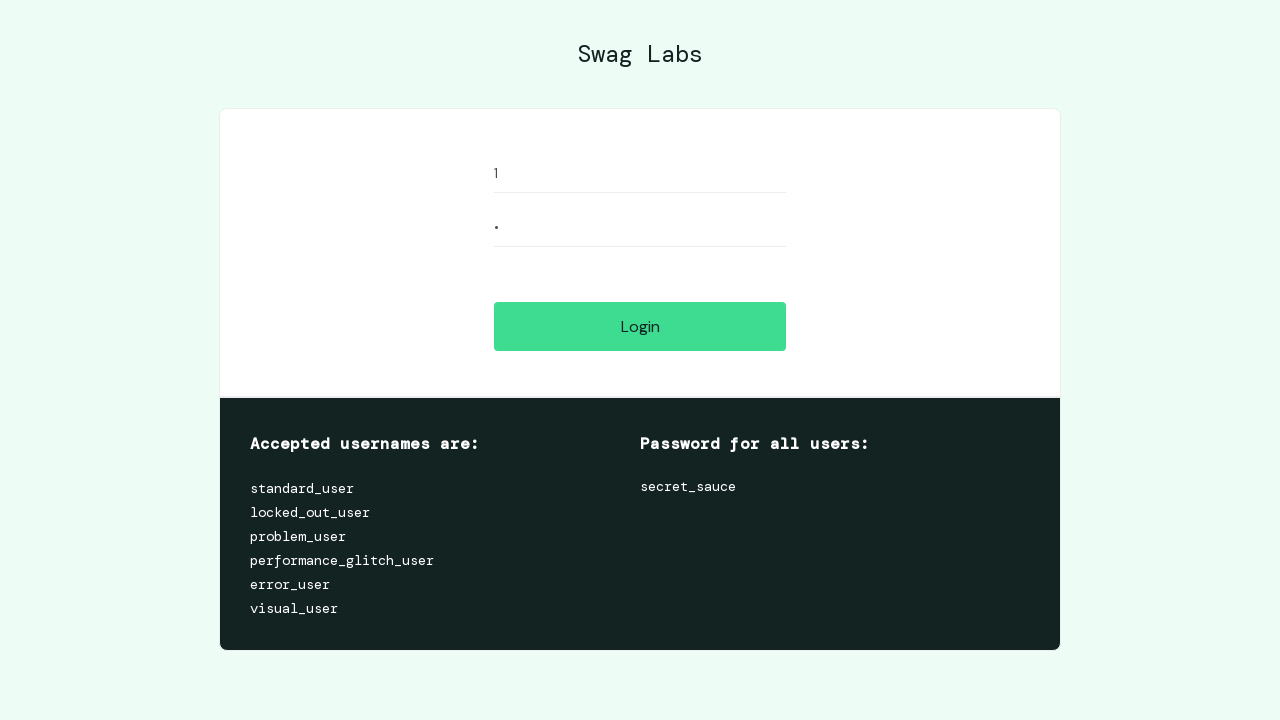

Clicked login button with invalid credentials at (640, 326) on #login-button
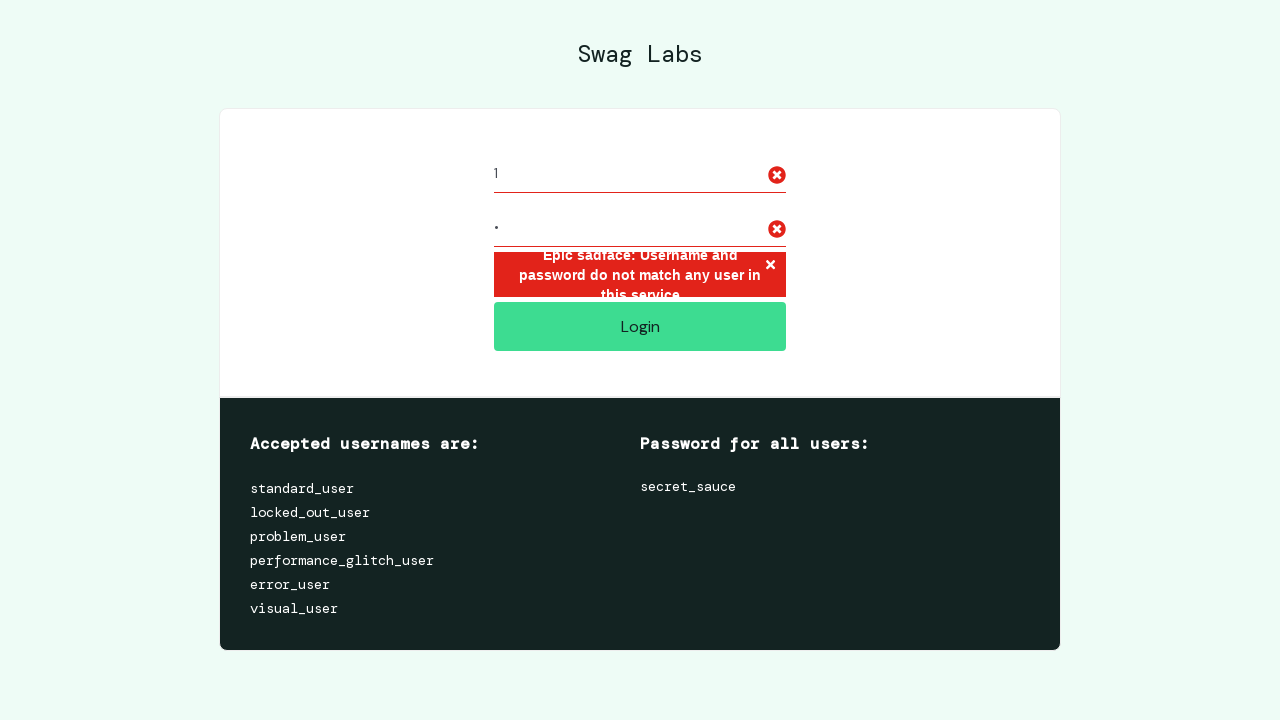

Error icon appeared indicating failed login with invalid credentials
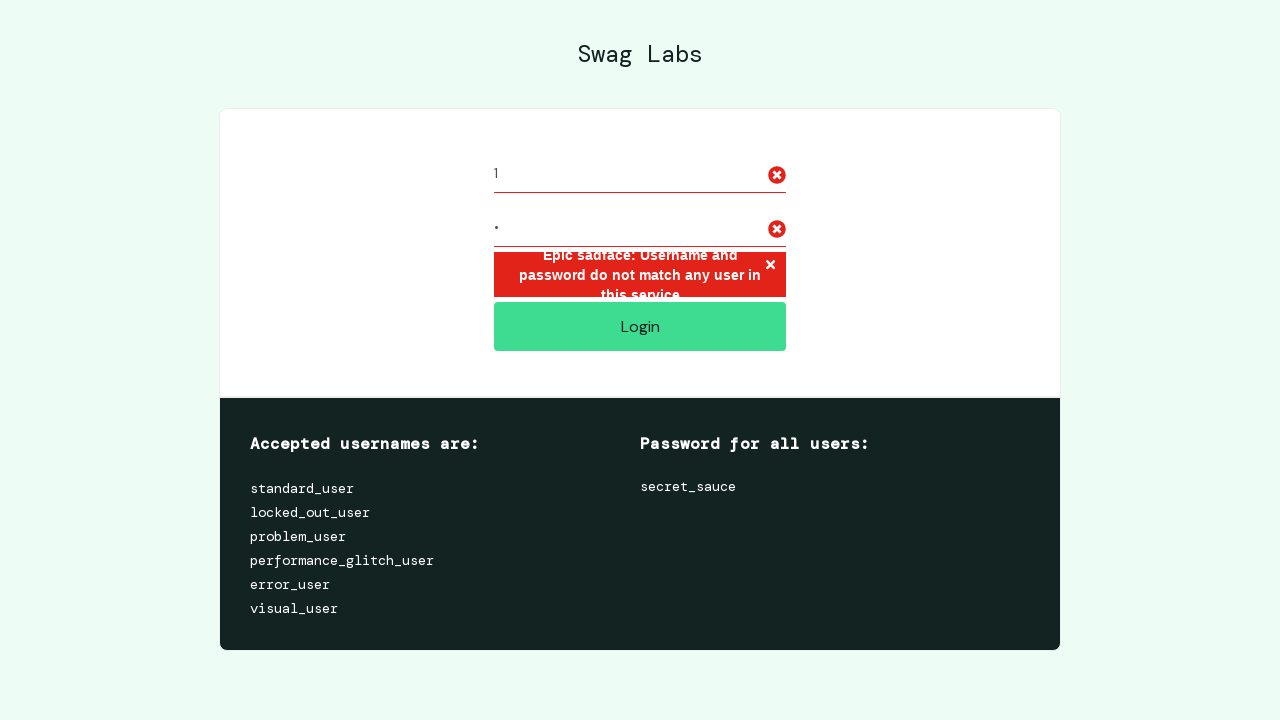

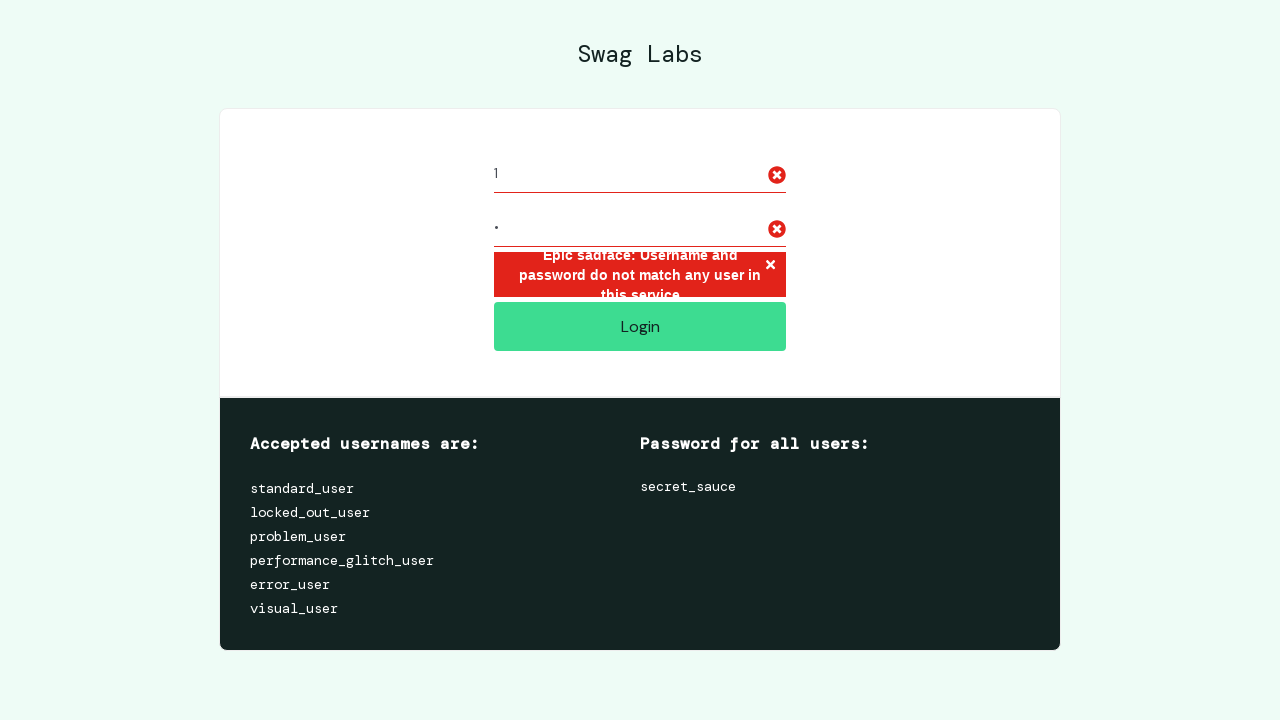